Tests drag-and-drop functionality by clicking on the Accepted Elements tab, switching to an iframe, and dragging an element to a drop zone

Starting URL: https://www.globalsqa.com/demo-site/draganddrop

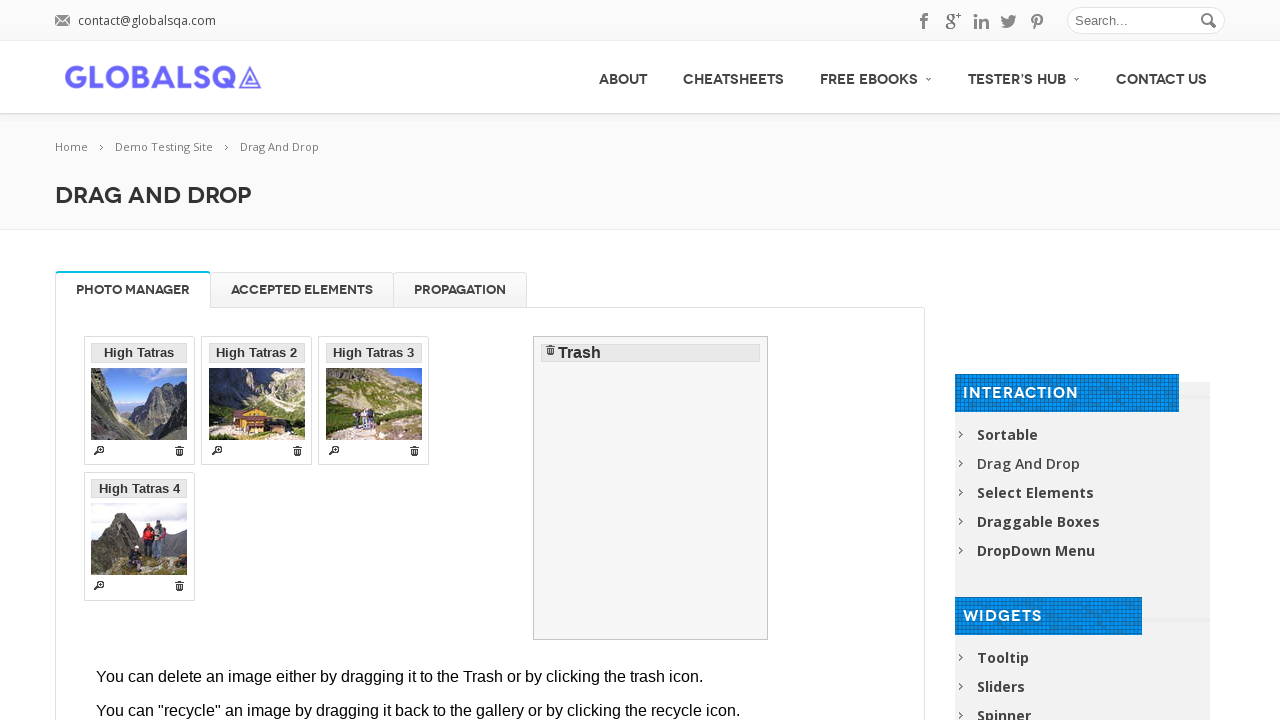

Clicked on the Accepted Elements tab at (302, 290) on li#Accepted\ Elements
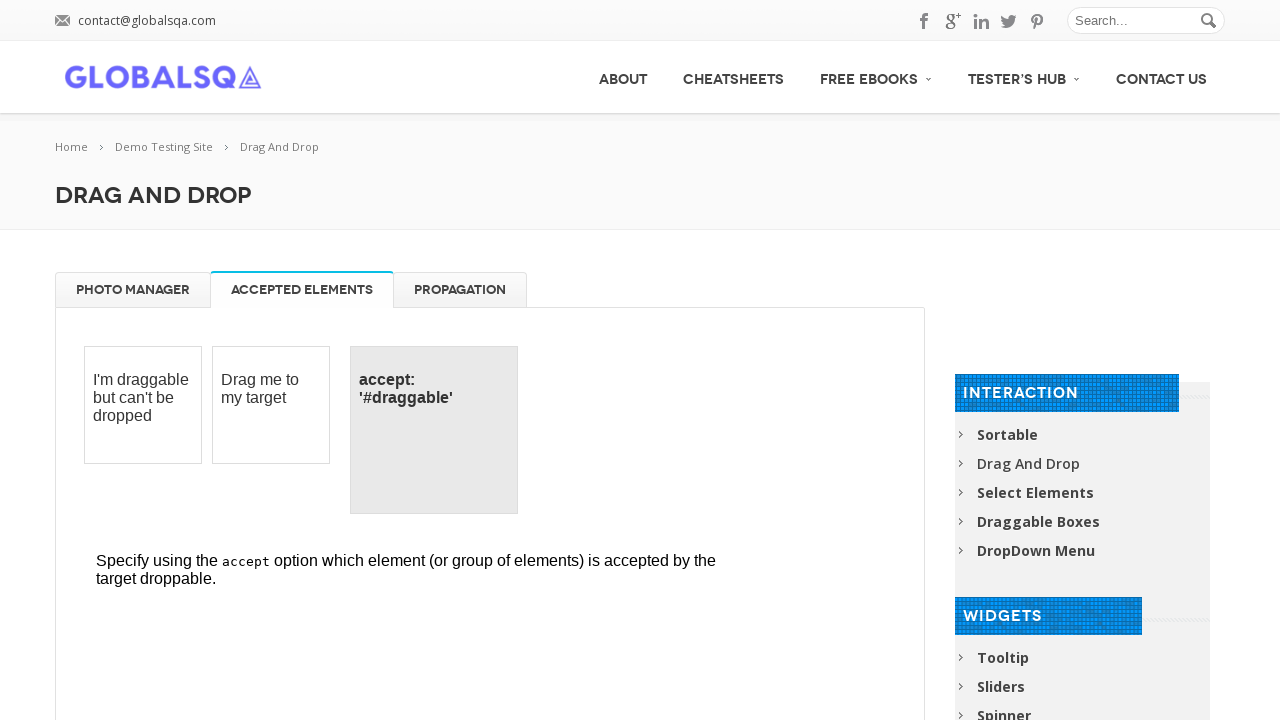

Waited 3 seconds for iframe to load
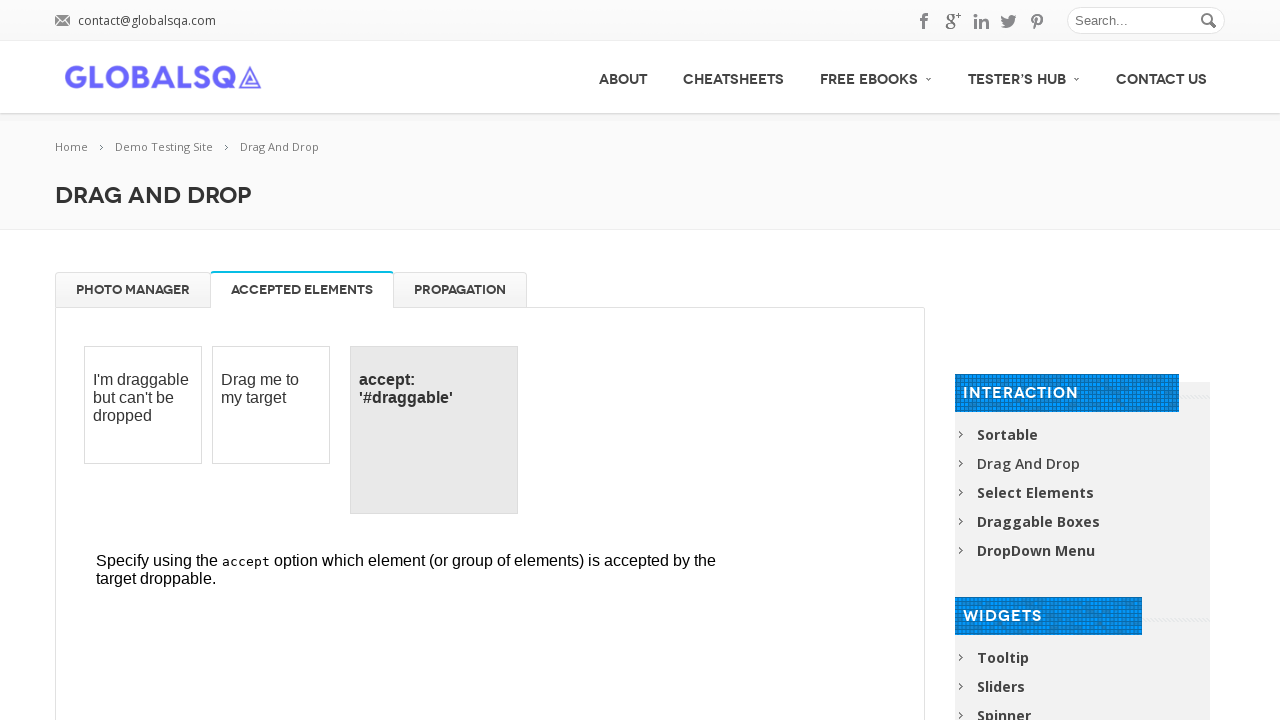

Retrieved all frames from the page
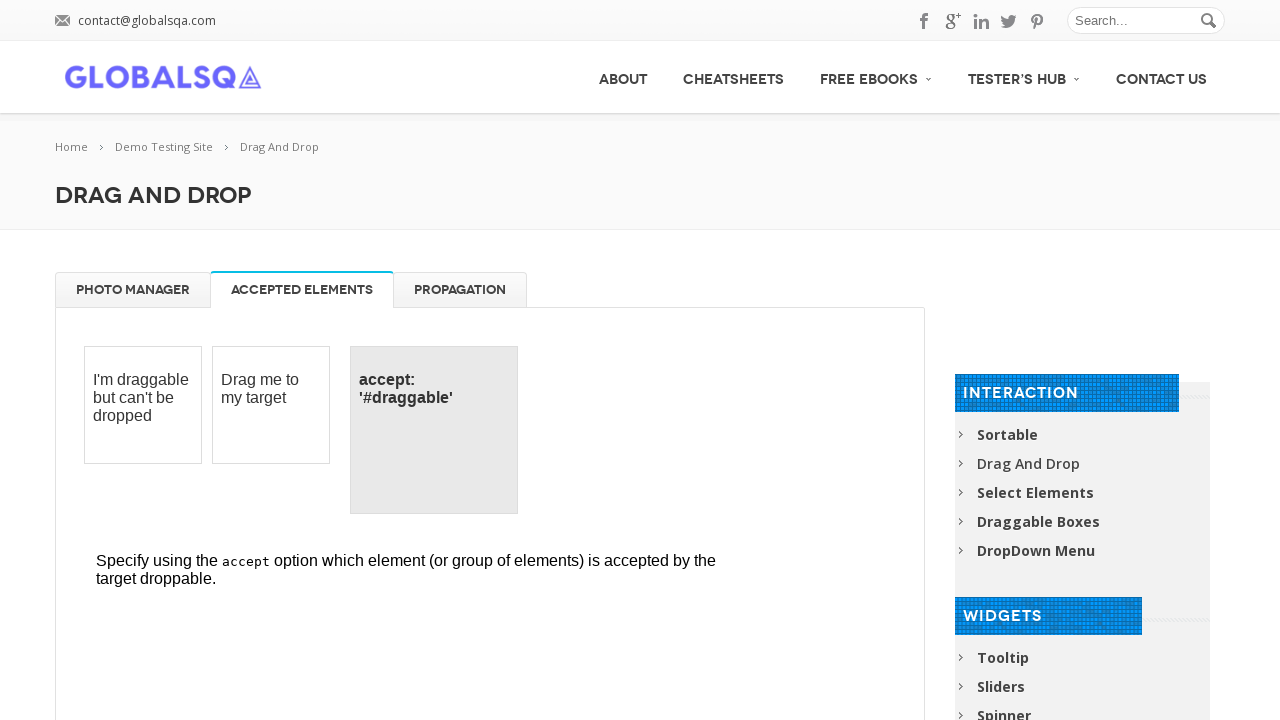

Dragged draggable element to droppable drop zone in iframe
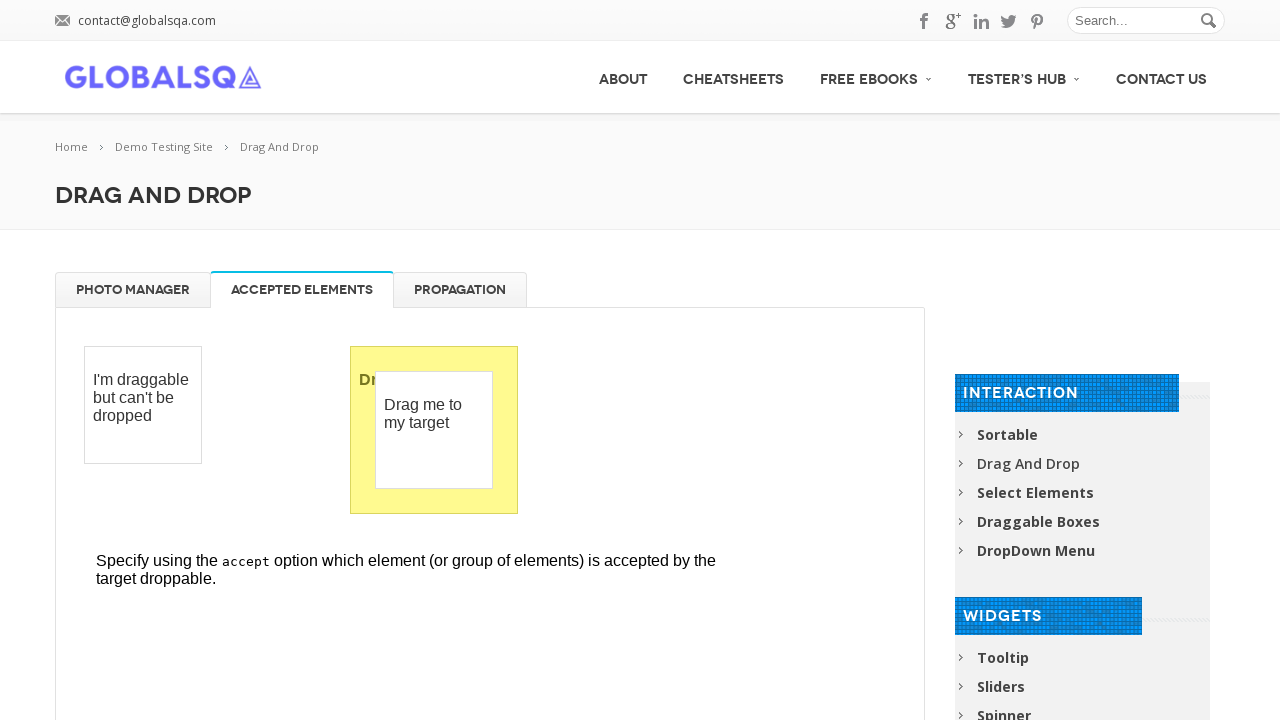

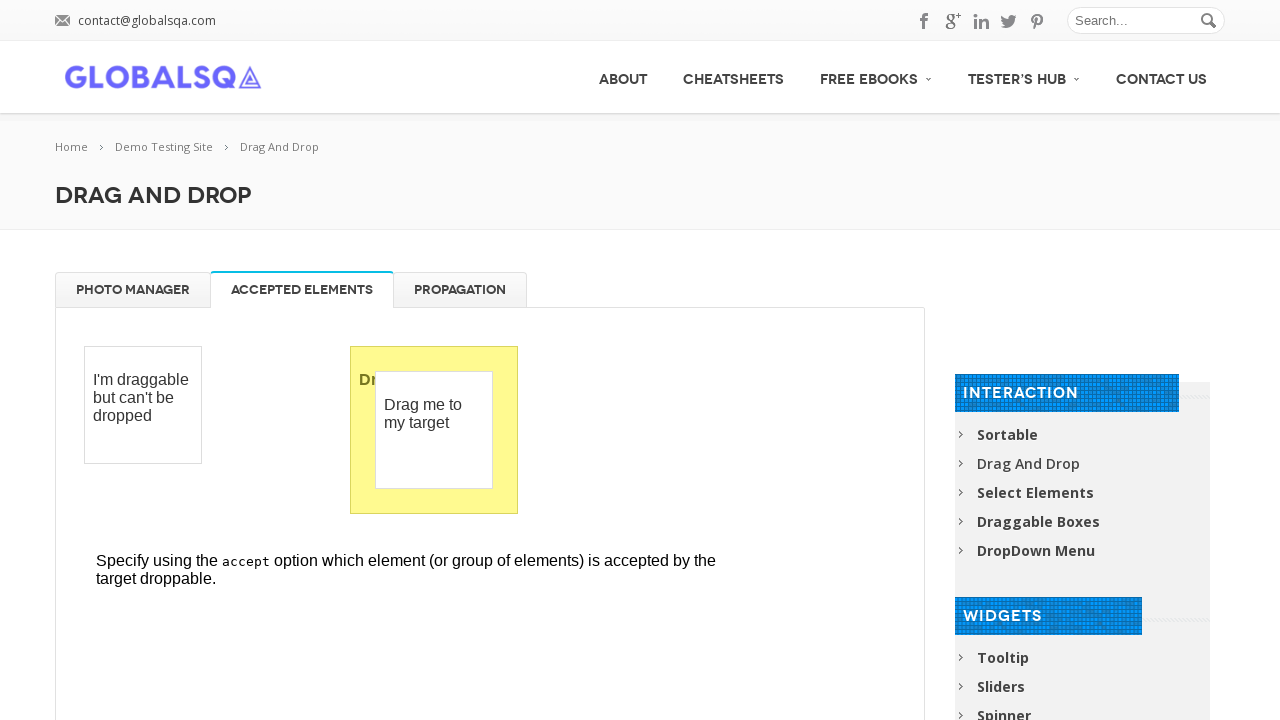